Tests the search functionality by navigating to the search page, entering a language name (python), and verifying that search results contain the searched term

Starting URL: https://www.99-bottles-of-beer.net/

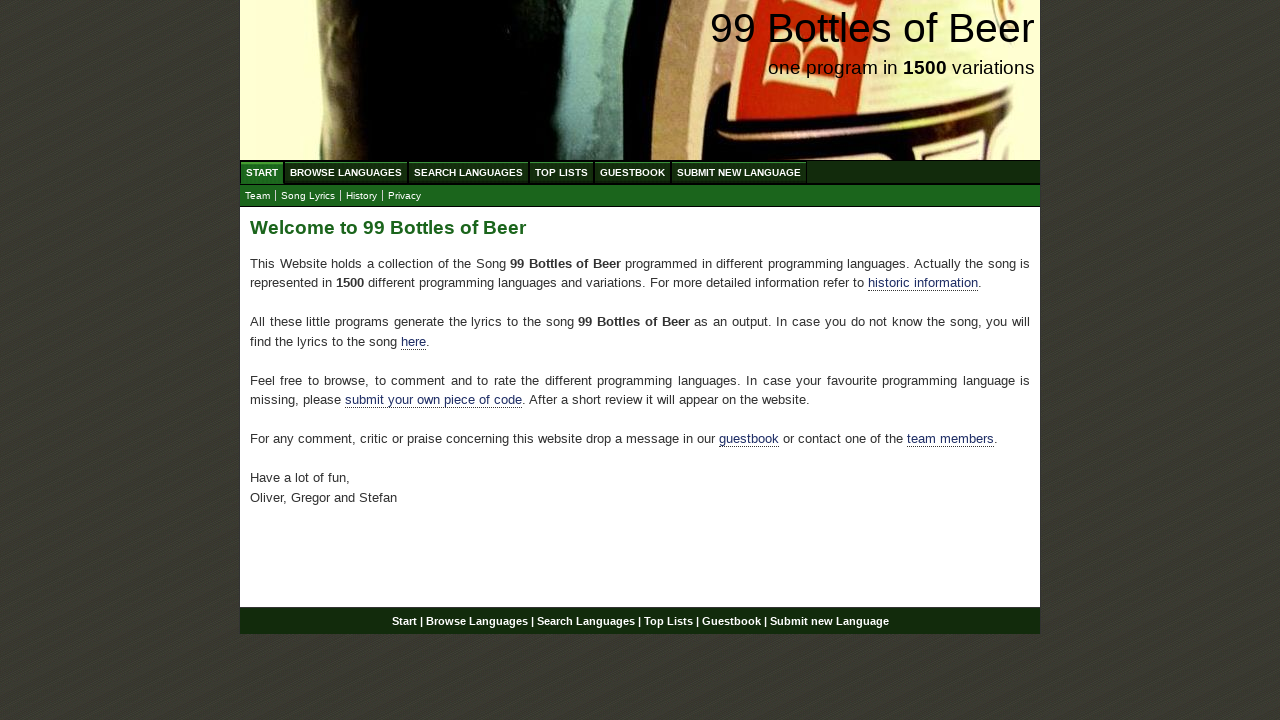

Clicked on Search Languages menu at (468, 172) on xpath=//ul[@id='menu']/li/a[@href='/search.html']
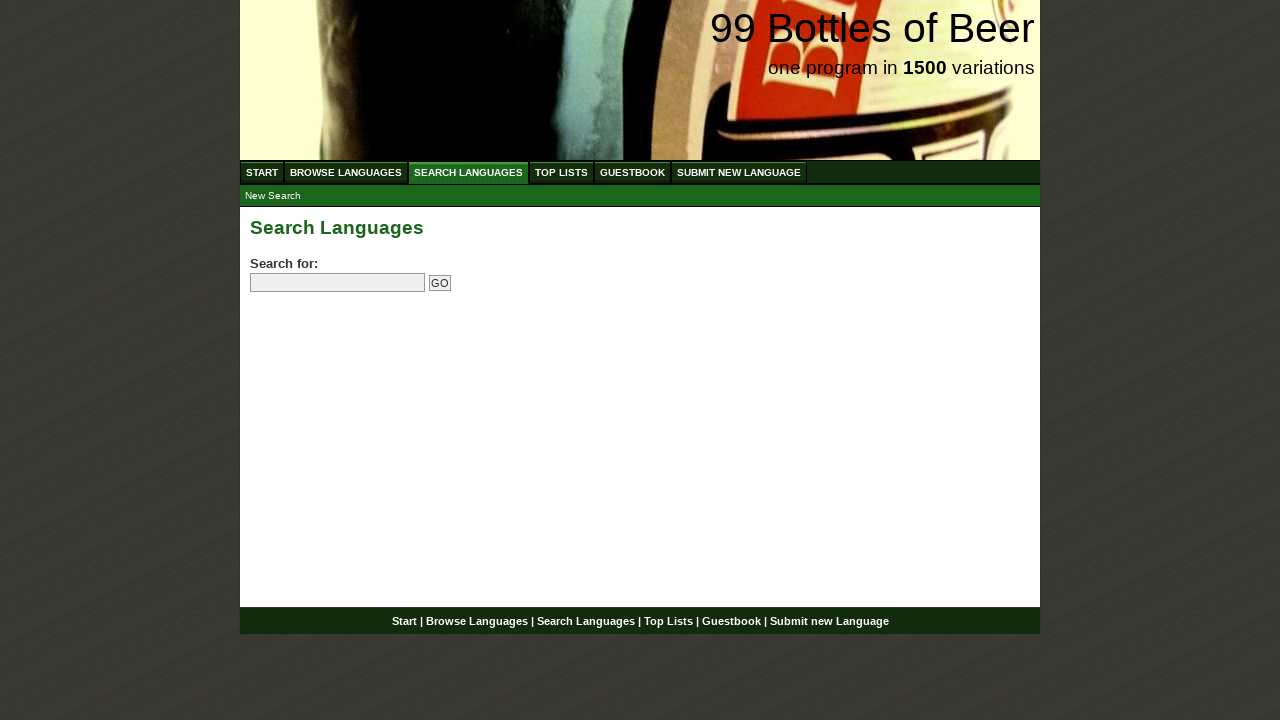

Clicked on search field at (338, 283) on input[name='search']
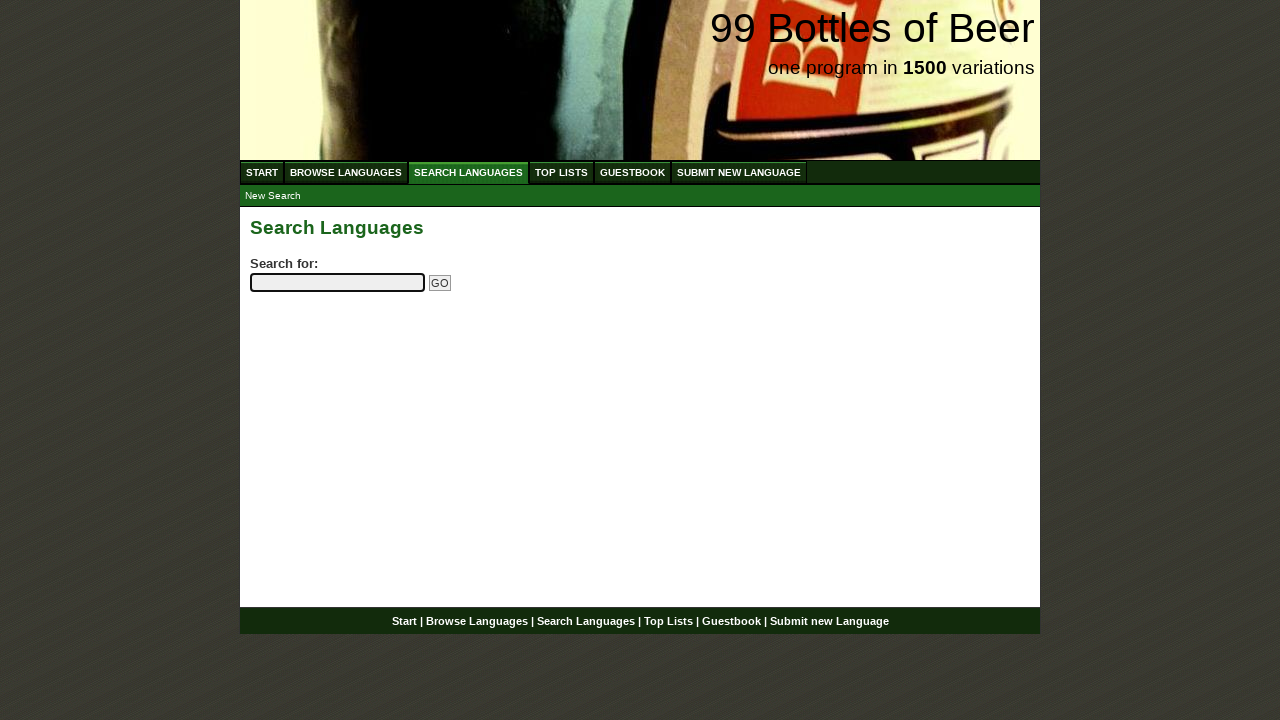

Entered 'python' in search field on input[name='search']
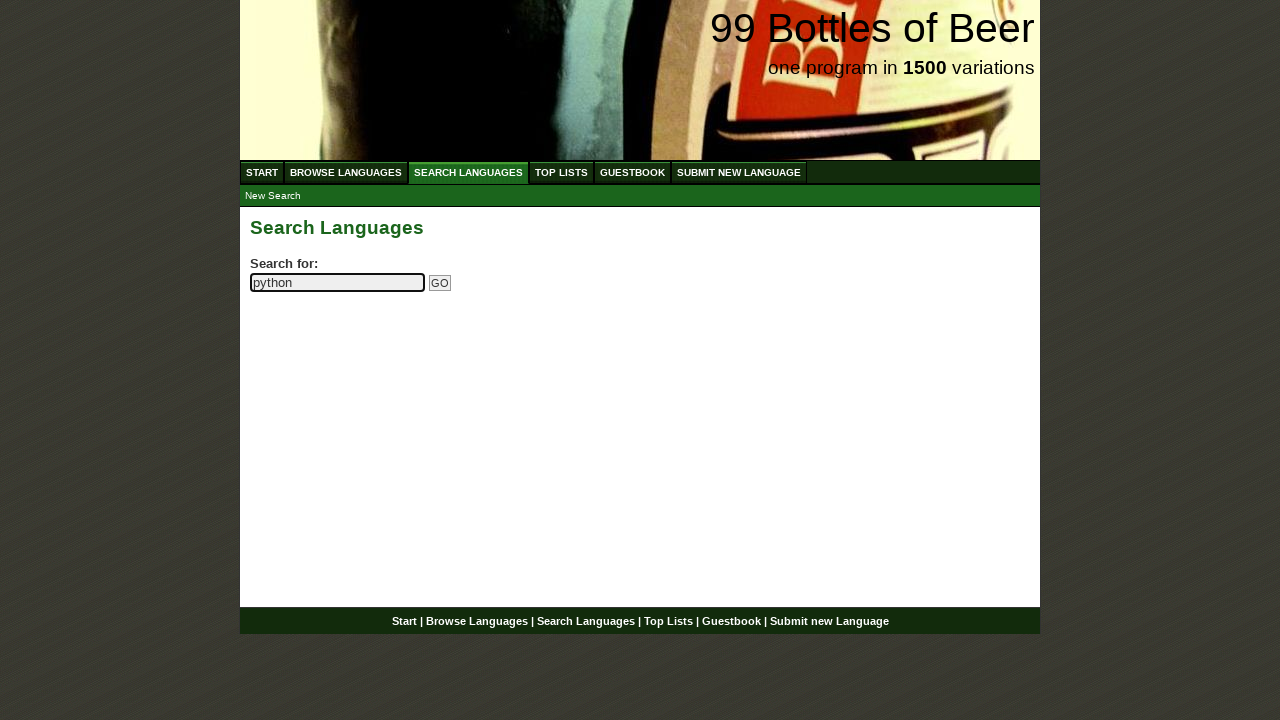

Clicked Go button to submit search at (440, 283) on input[name='submitsearch']
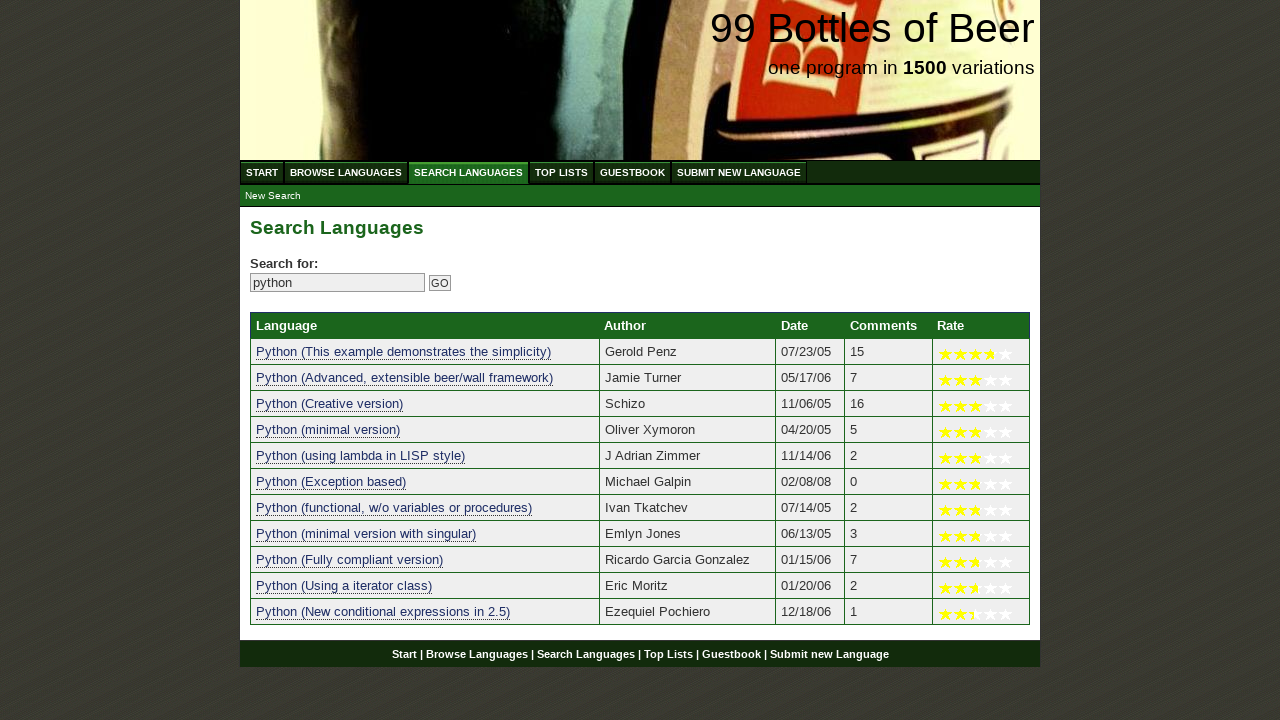

Search results table loaded successfully
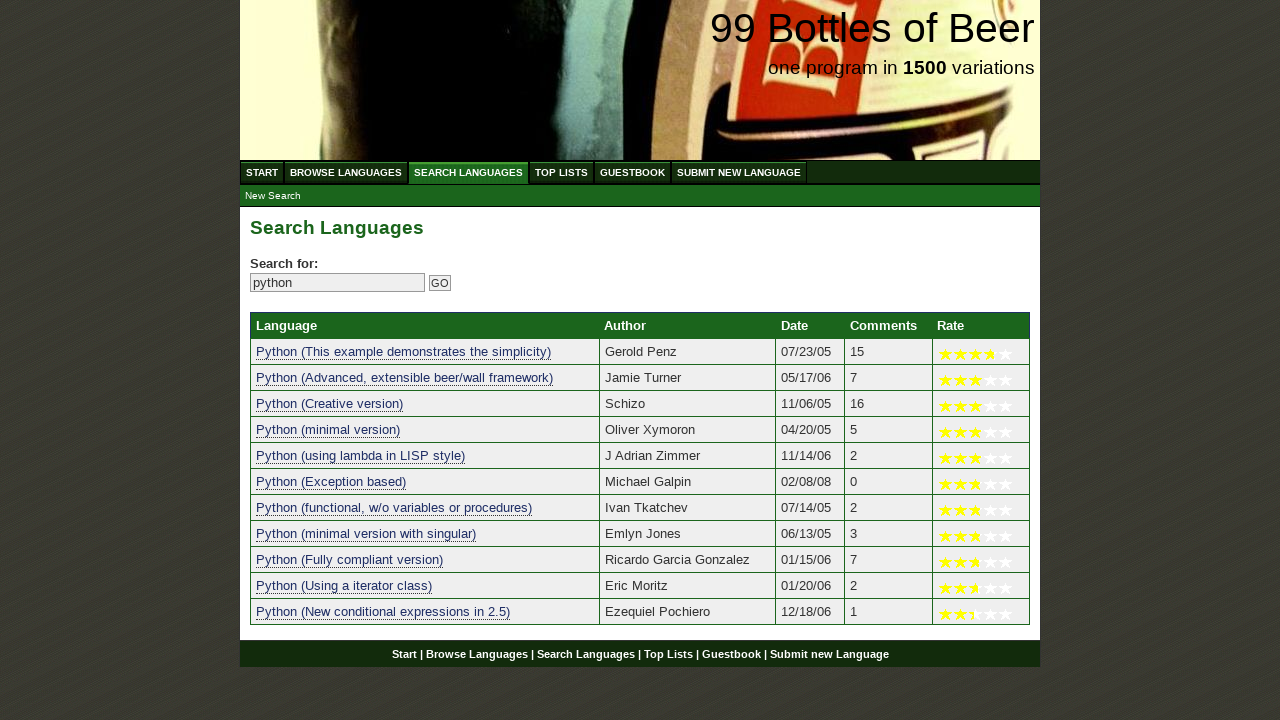

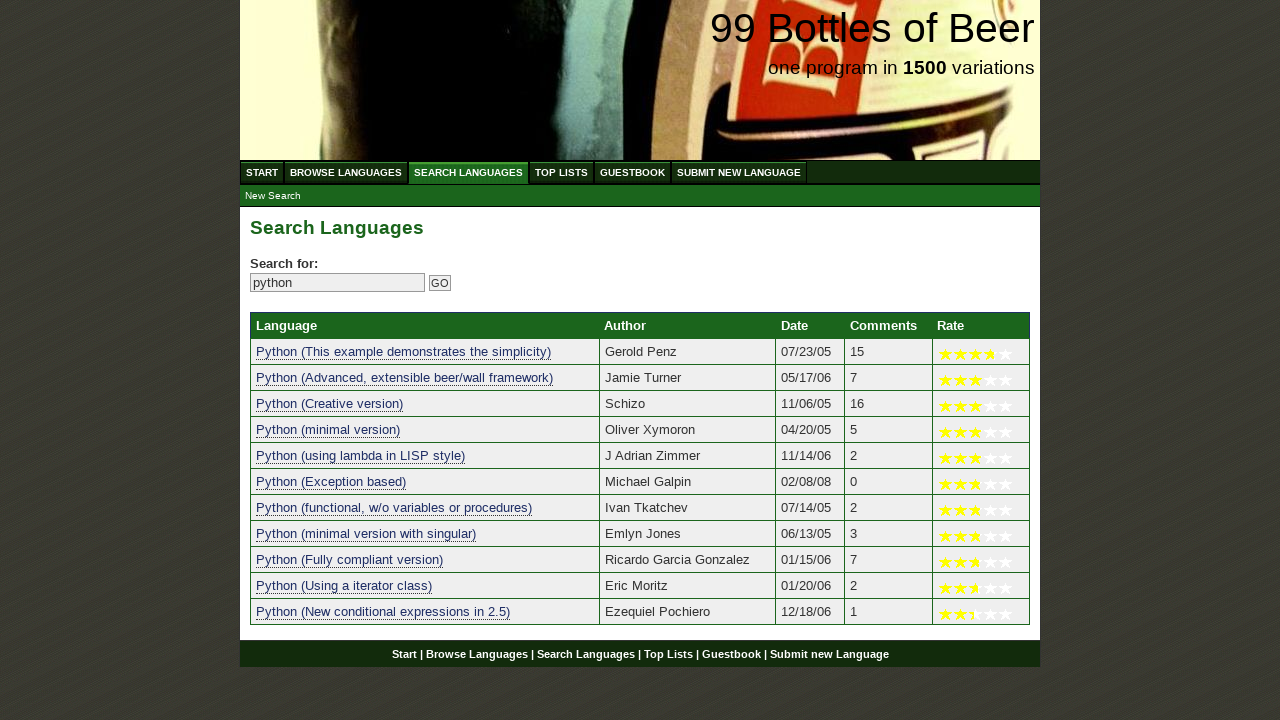